Navigates to Adactin Hotel app, clicks on new user link and then goes back

Starting URL: https://adactinhotelapp.com/

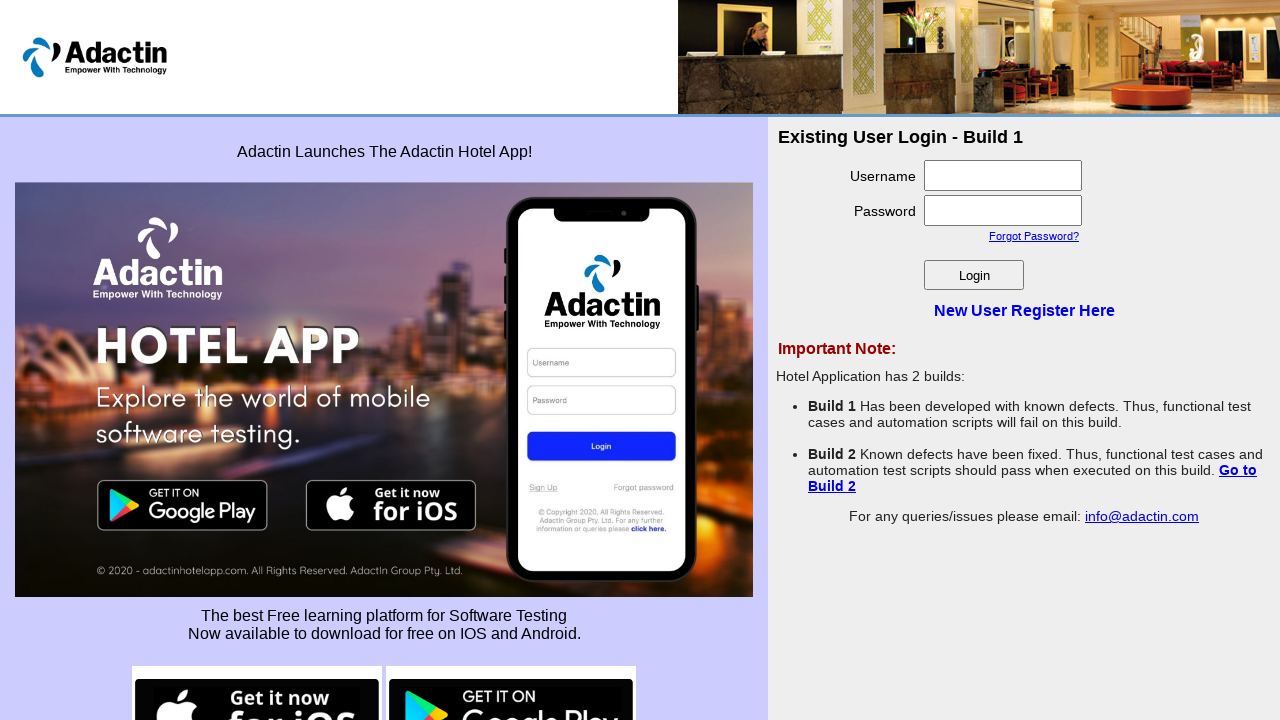

Navigated to Adactin Hotel app homepage
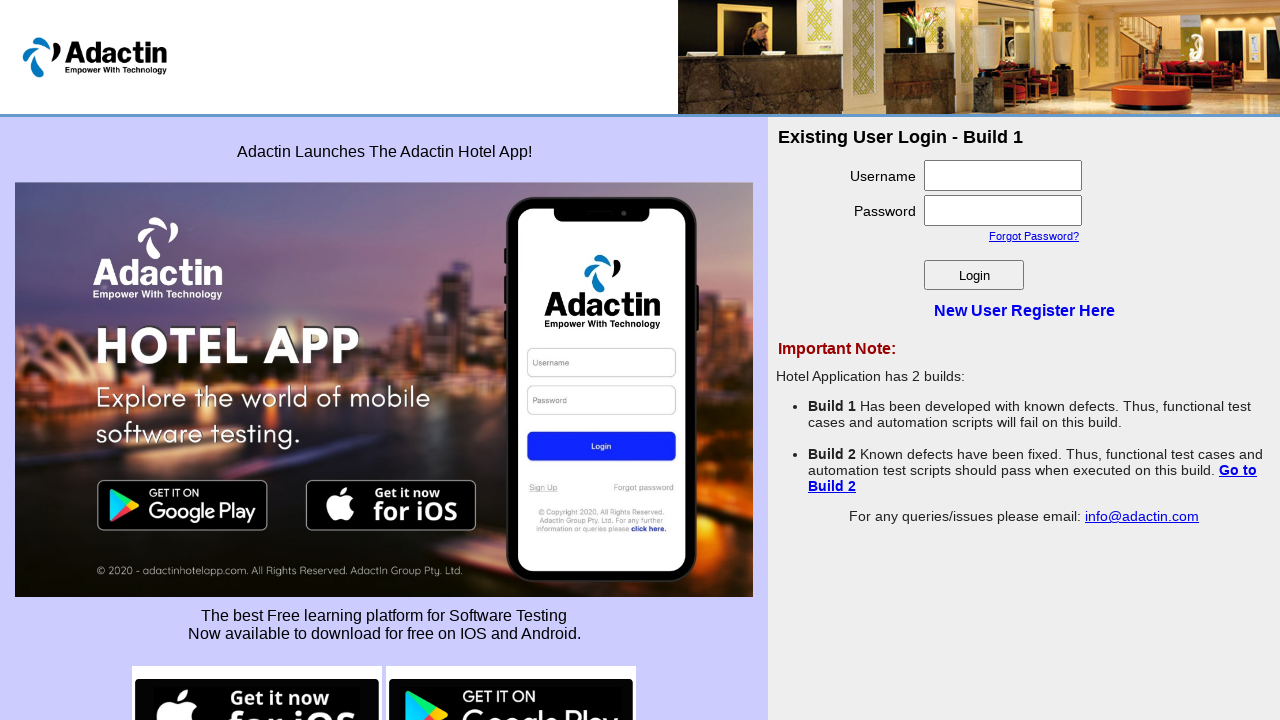

Clicked on New User link at (1024, 310) on a:has-text('New User')
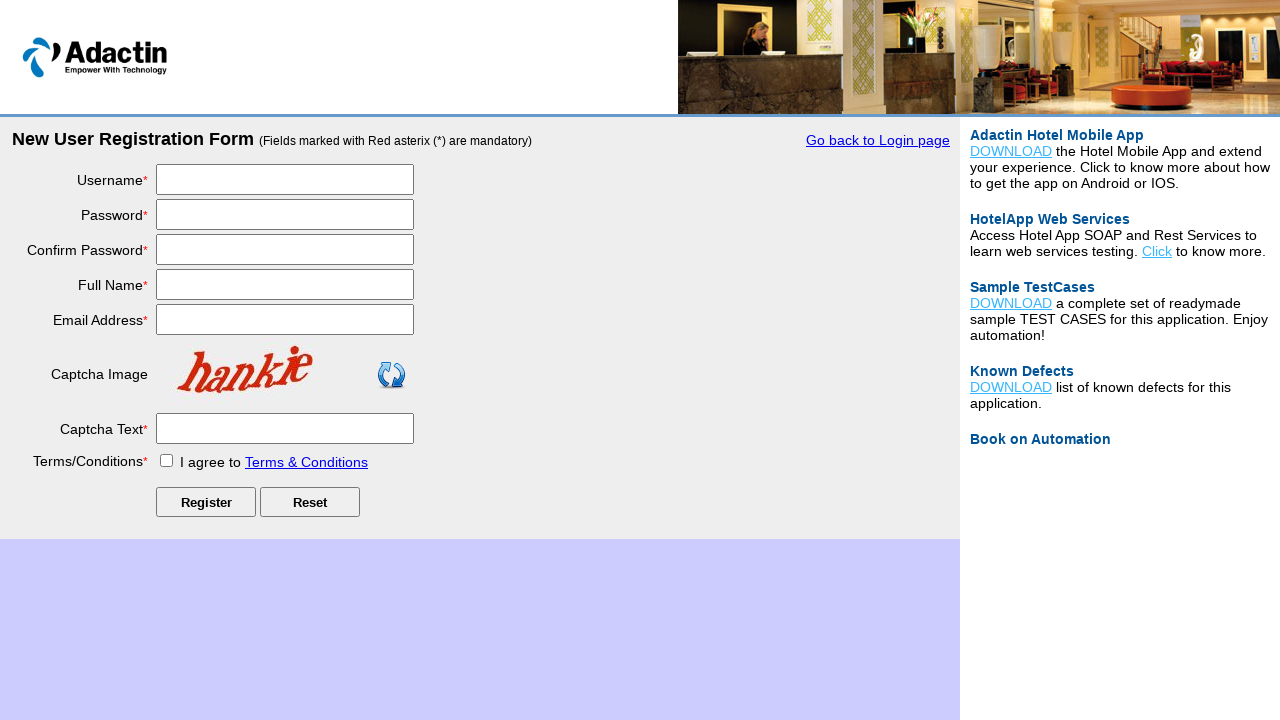

Clicked Go back link to return to homepage at (878, 140) on a:has-text('Go back')
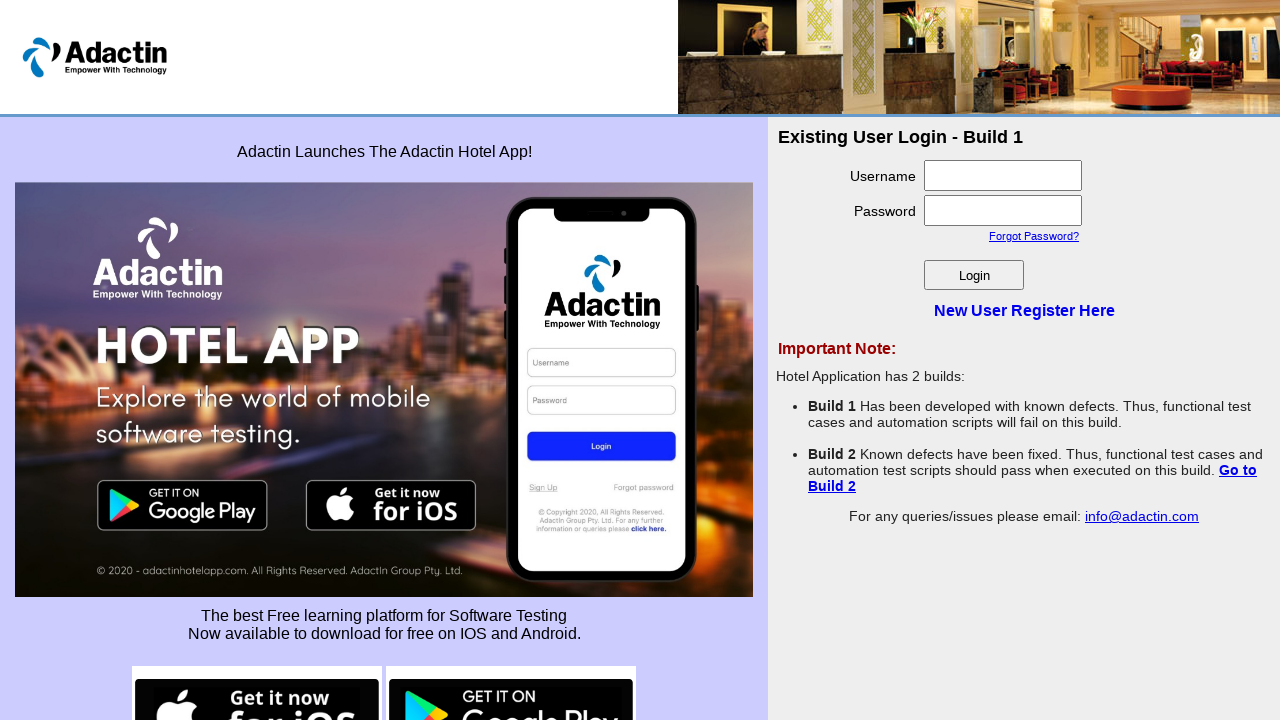

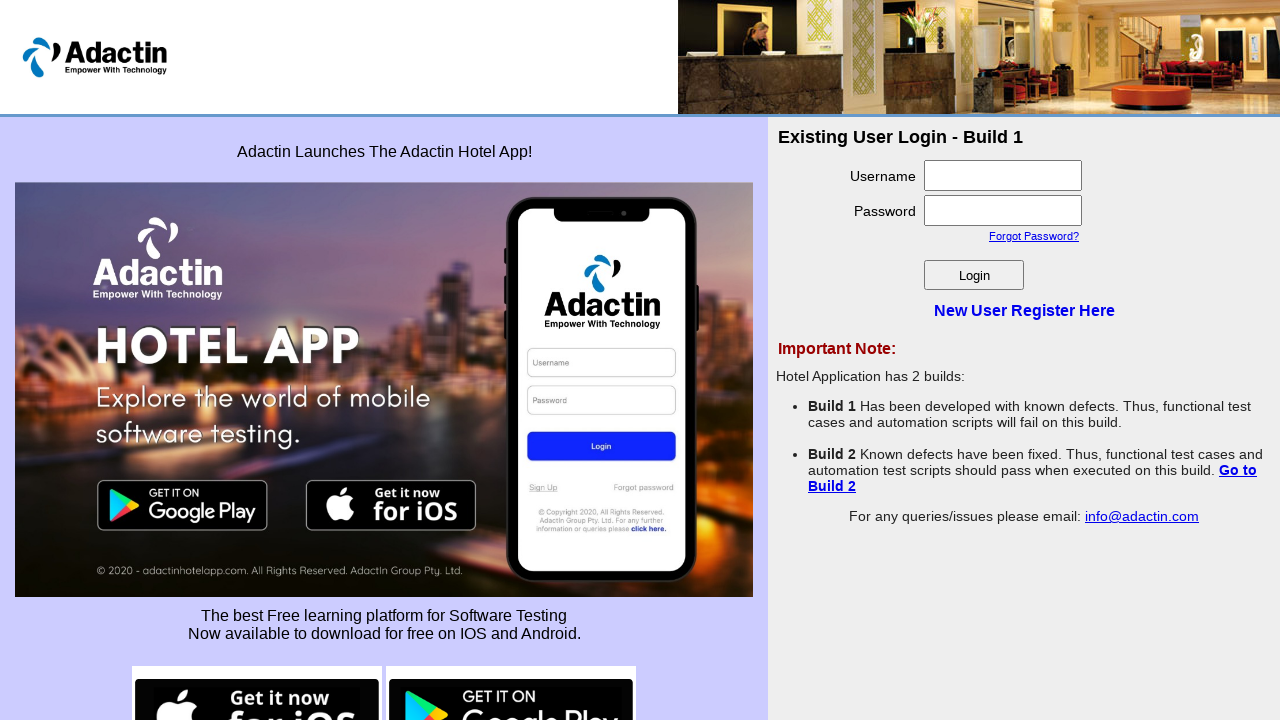